Tests the challenging DOM page by clicking three different styled buttons

Starting URL: https://the-internet.herokuapp.com/

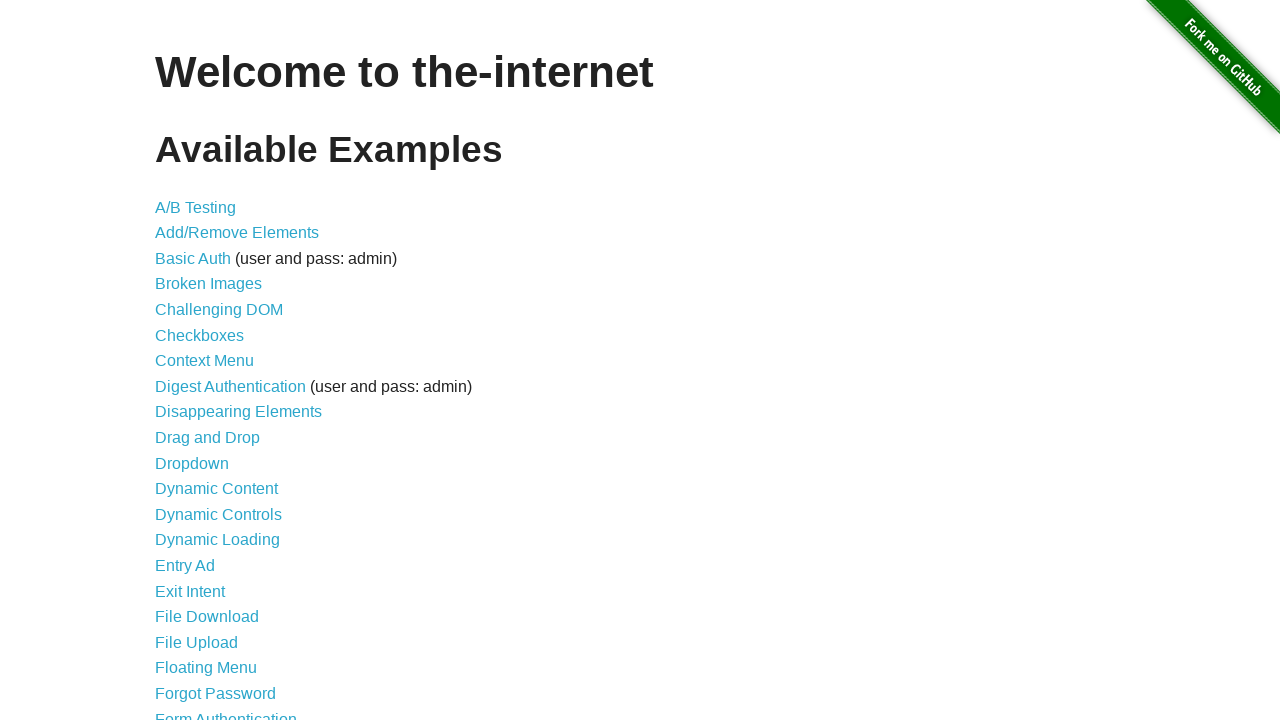

Navigated to Challenging DOM page by clicking link at (219, 310) on xpath=//a[@href='/challenging_dom']
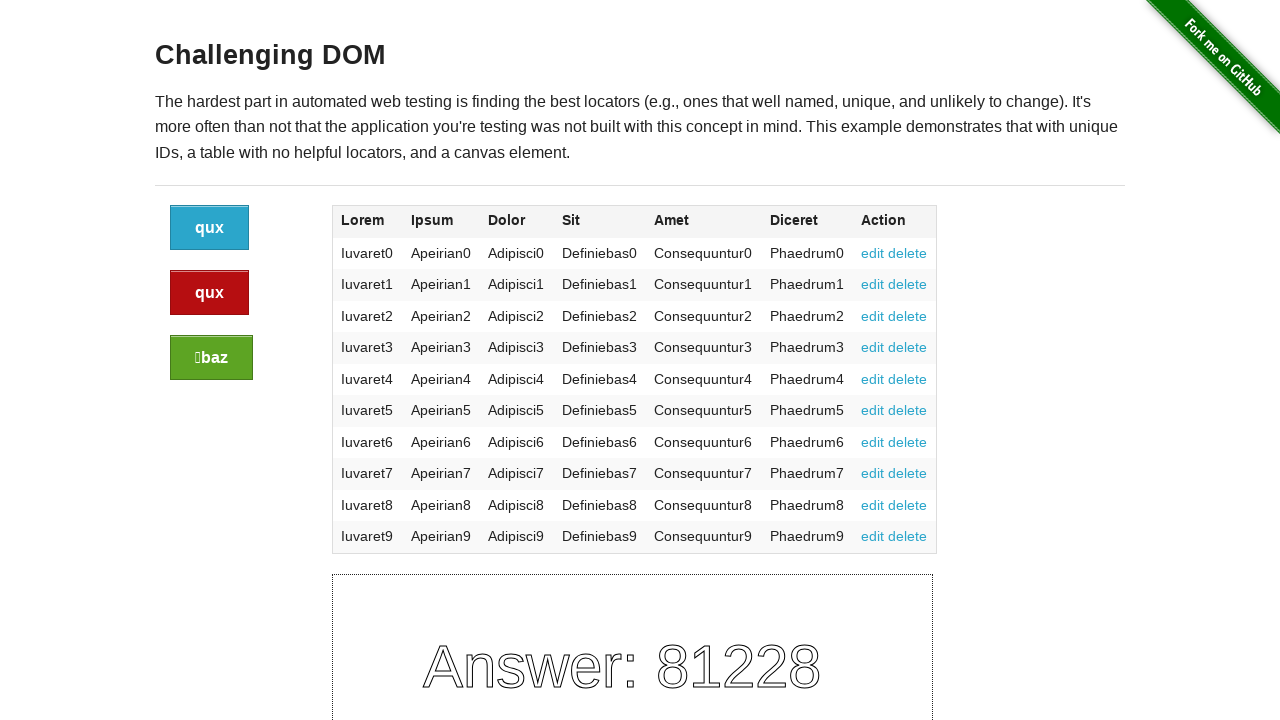

Clicked the blue button at (210, 228) on xpath=//a[@class='button']
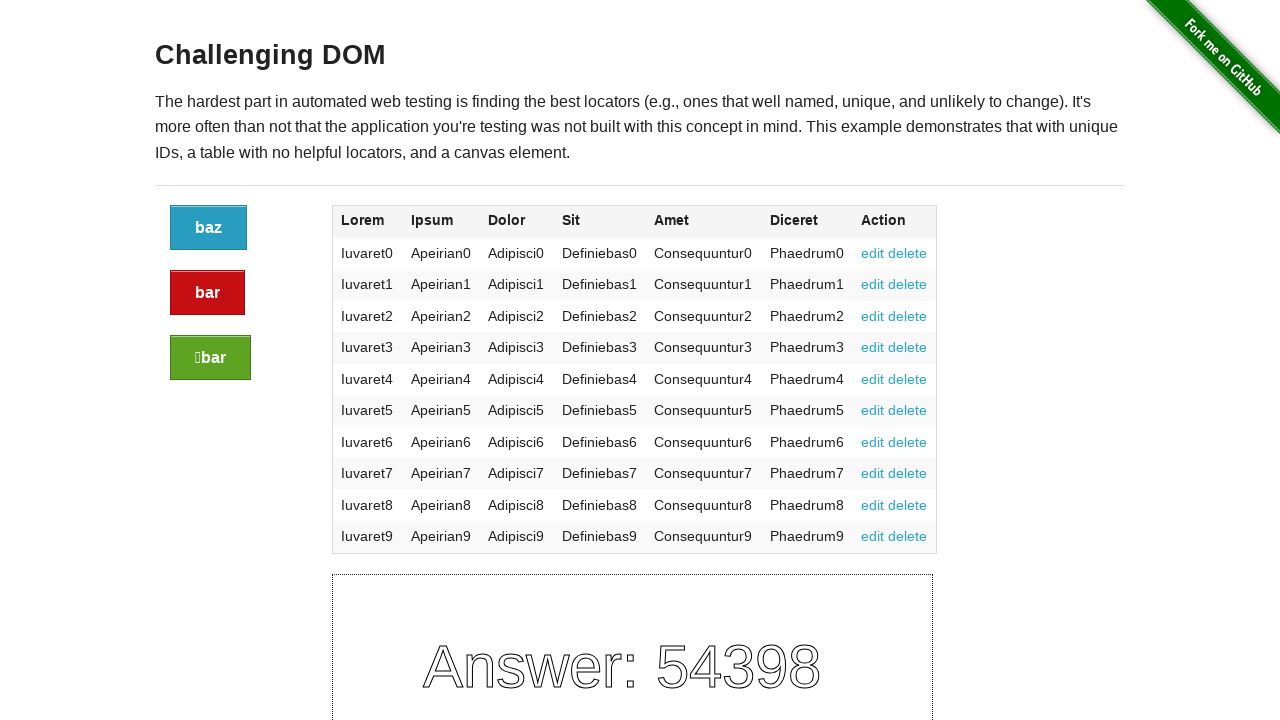

Clicked the red alert button at (208, 293) on xpath=//a[@class='button alert']
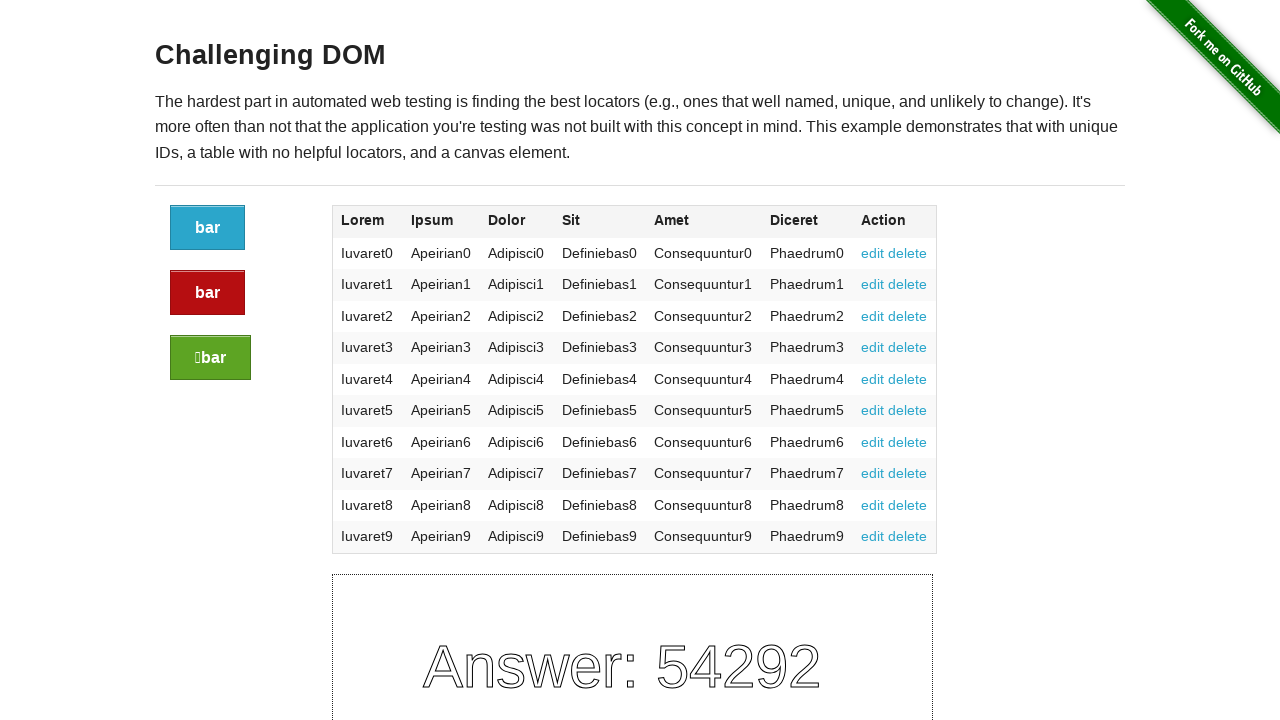

Clicked the green success button at (210, 358) on xpath=//a[@class='button success']
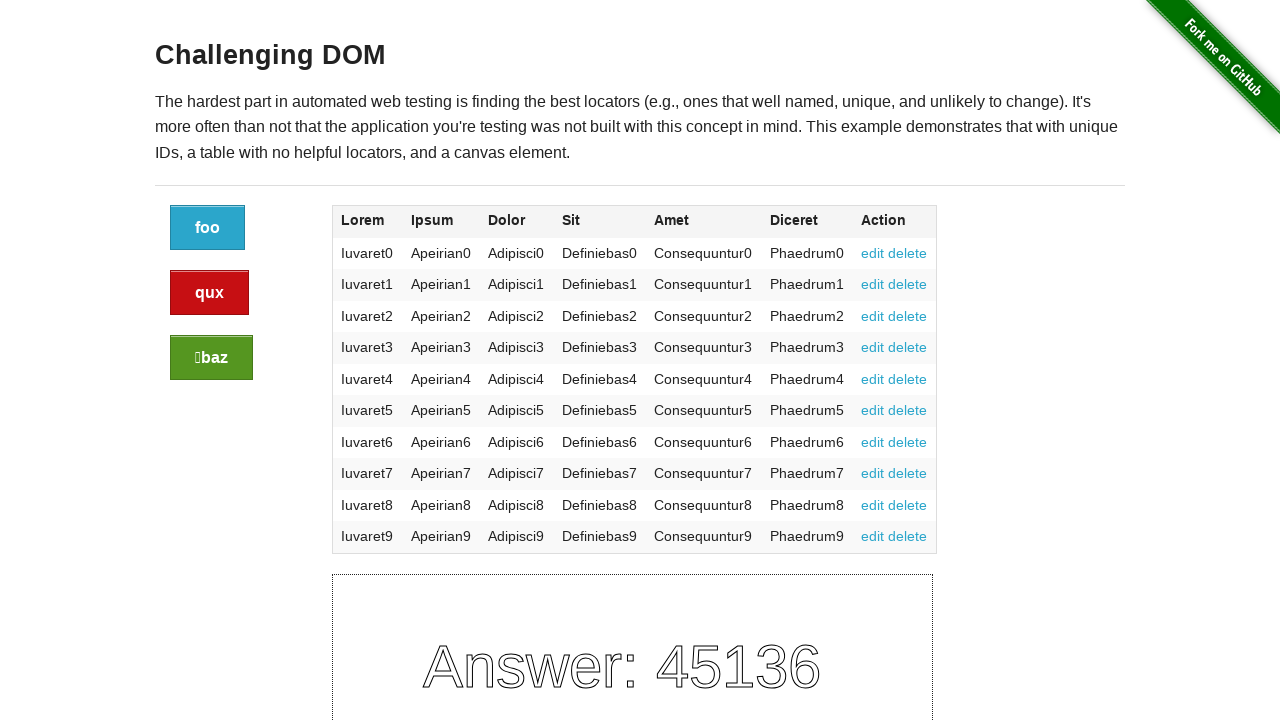

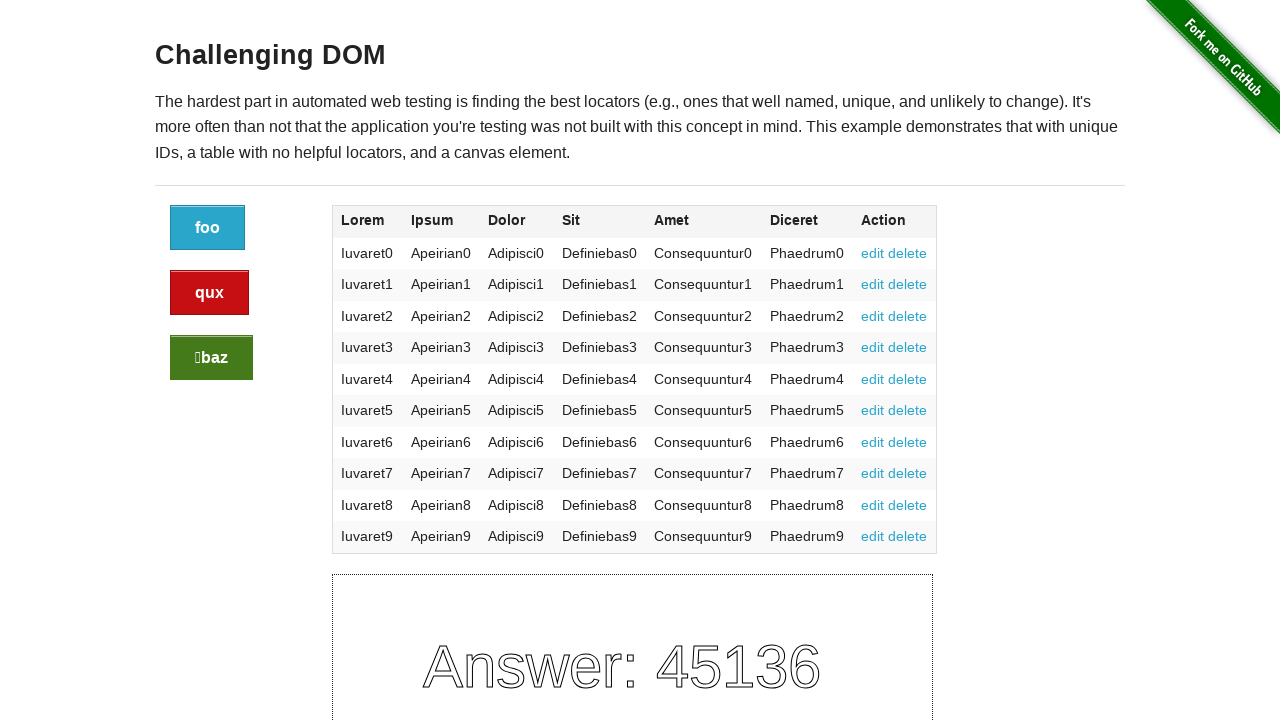